Clicks the "Get started" link on the Playwright homepage and verifies navigation to the intro page

Starting URL: https://playwright.dev/

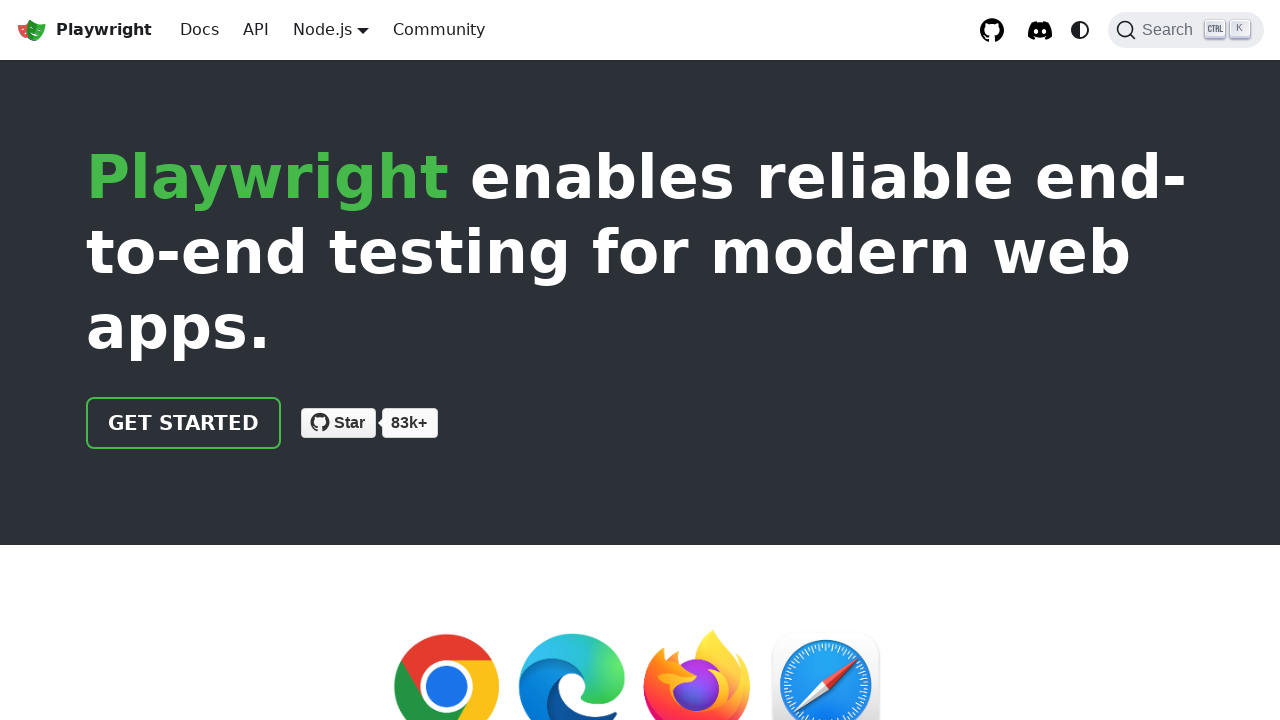

Navigated to Playwright homepage
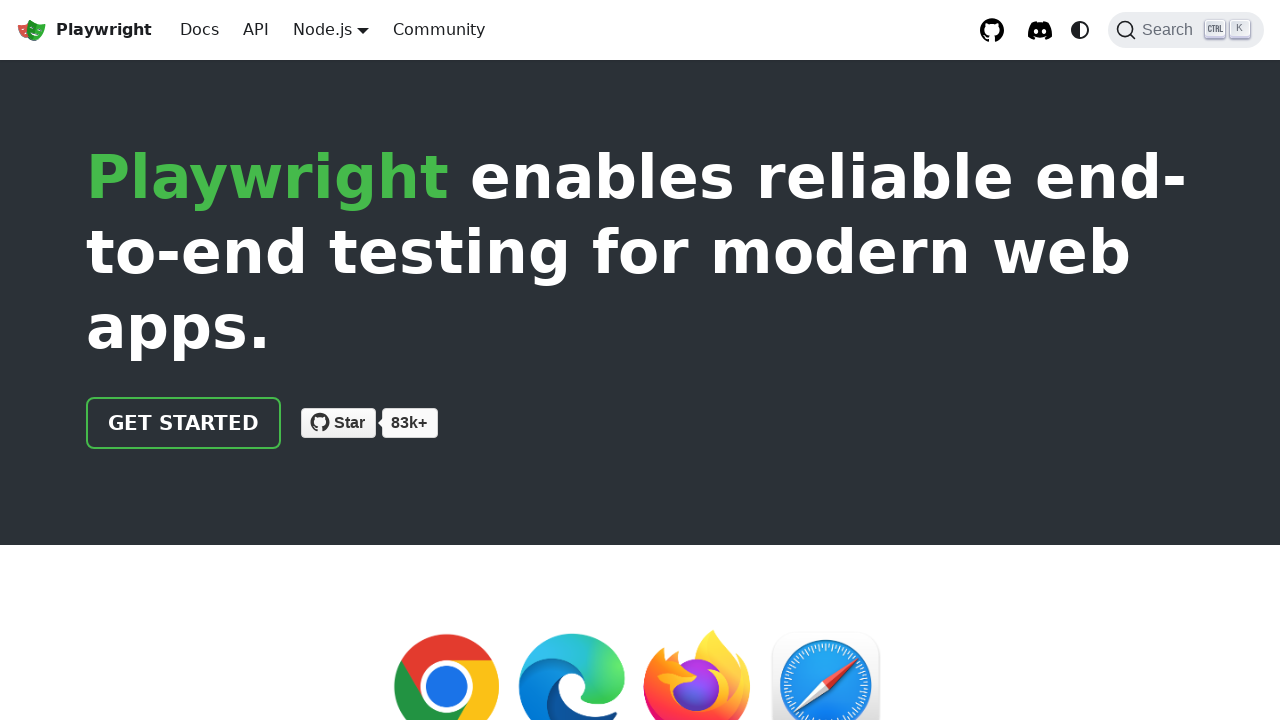

Clicked the 'Get started' link on Playwright homepage at (184, 423) on internal:role=link[name="Get started"i]
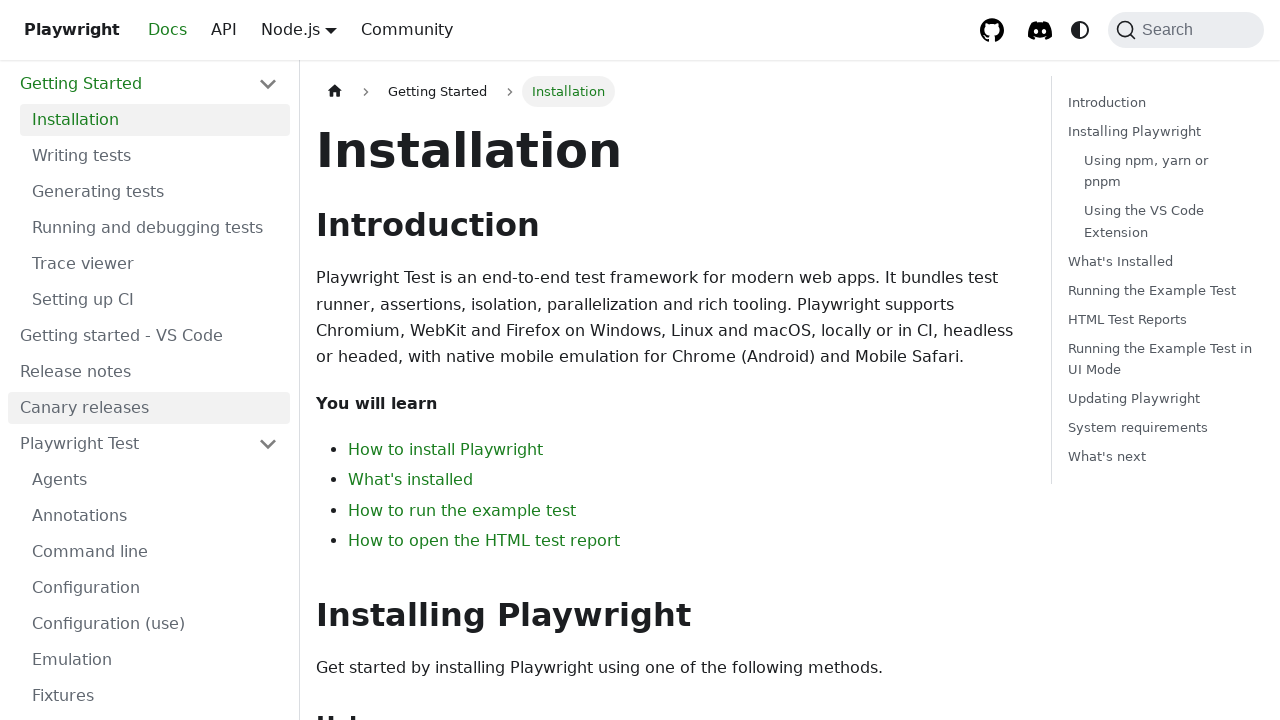

Successfully navigated to intro page
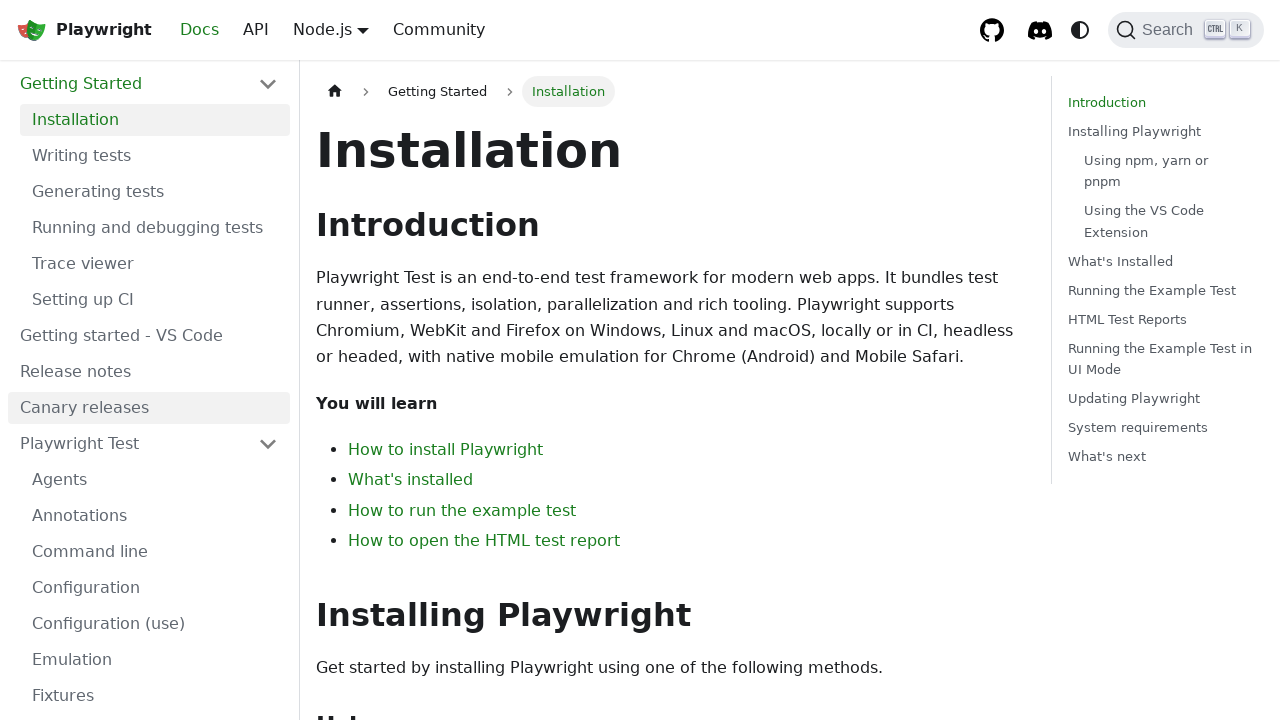

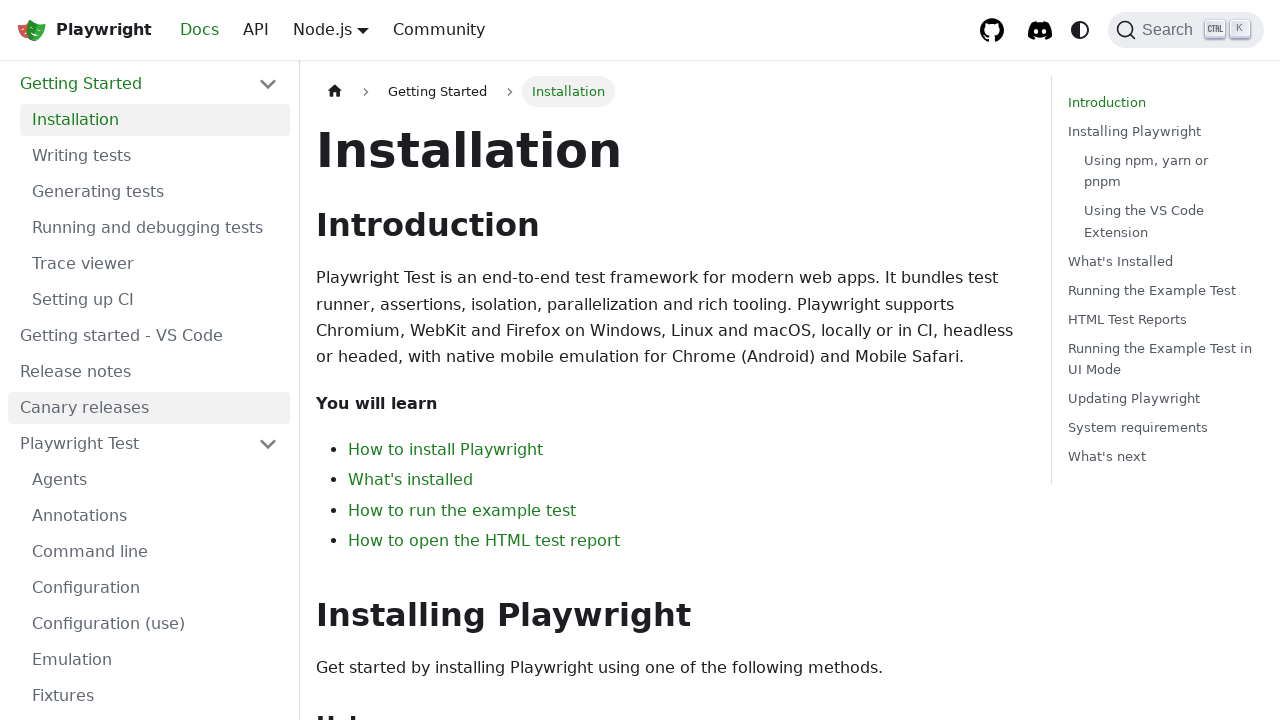